Tests Shadow DOM element interaction on a books PWA site by filling a search input field and verifying the presence of descriptive text content.

Starting URL: https://books-pwakit.appspot.com/

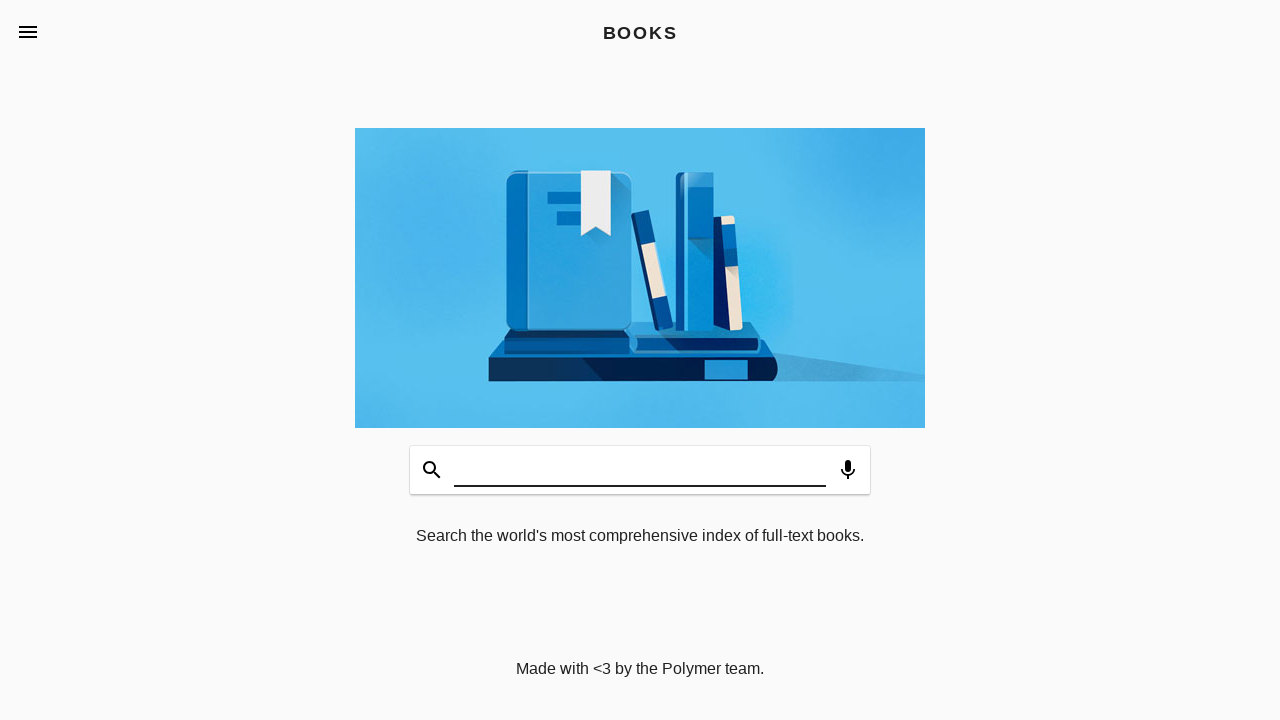

Filled Shadow DOM search input with 'Programming Basics' on book-app[apptitle='BOOKS'] #input
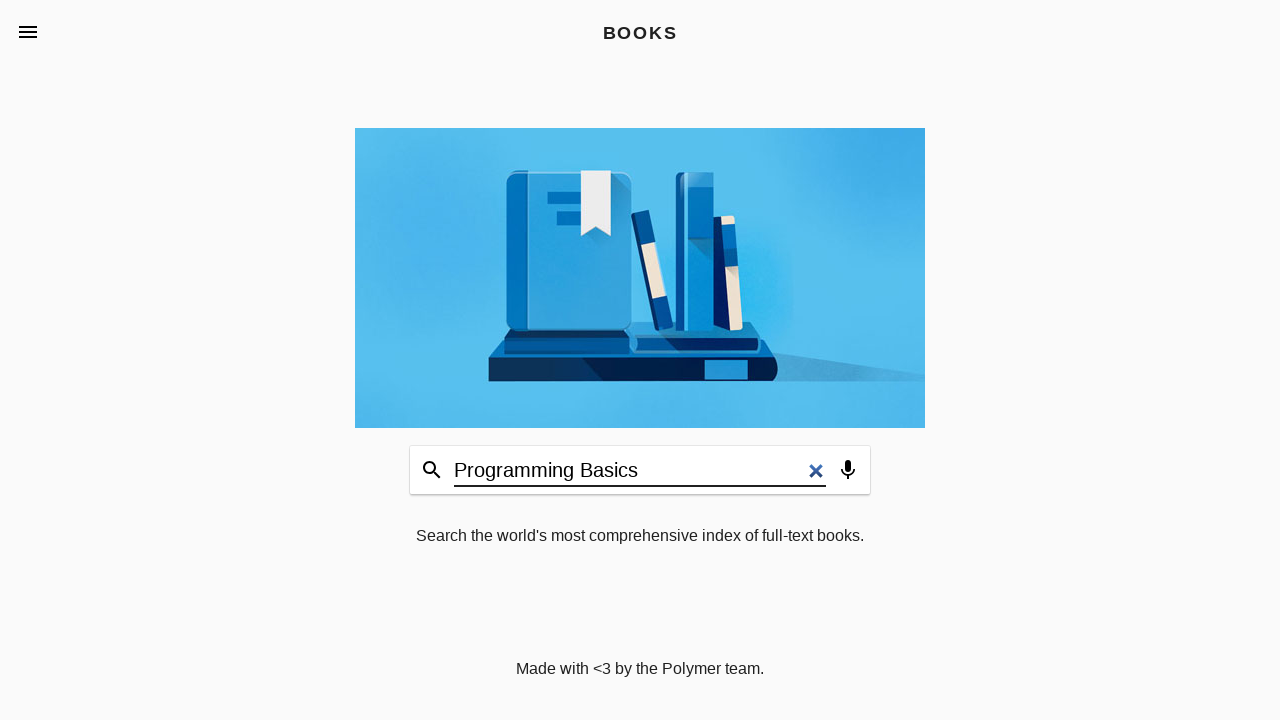

Books description text became visible
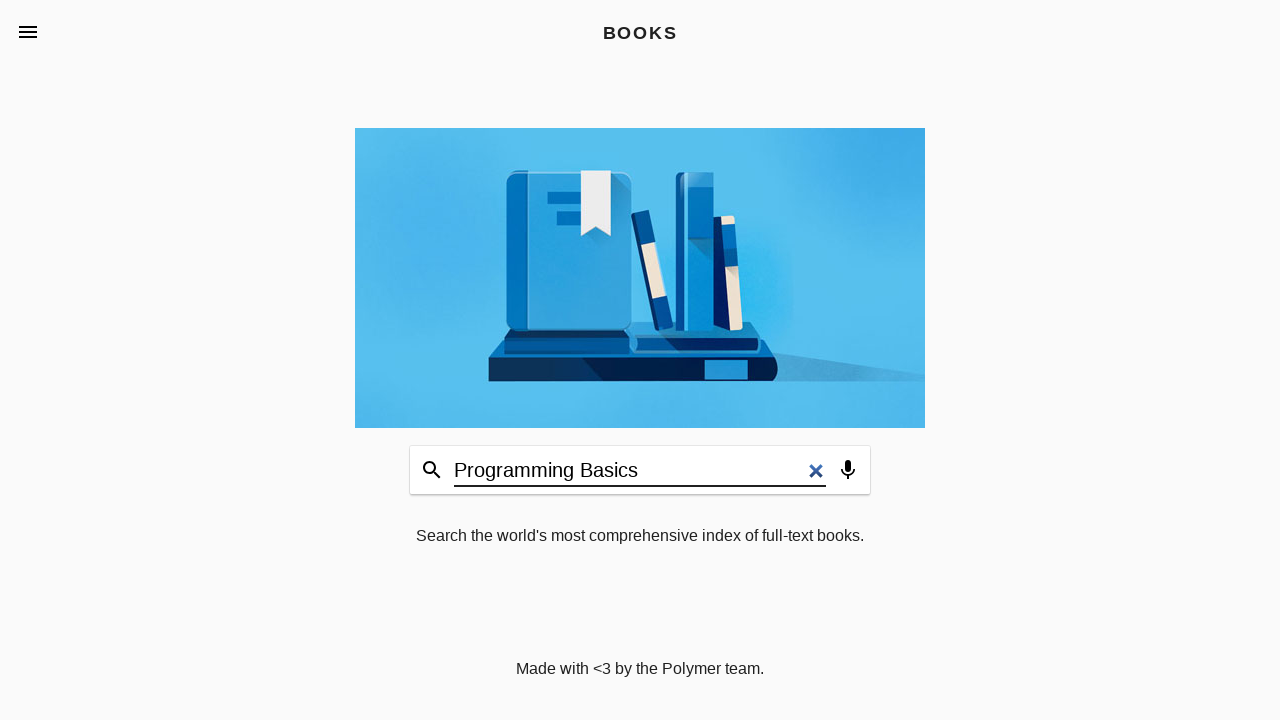

Captured books description text content
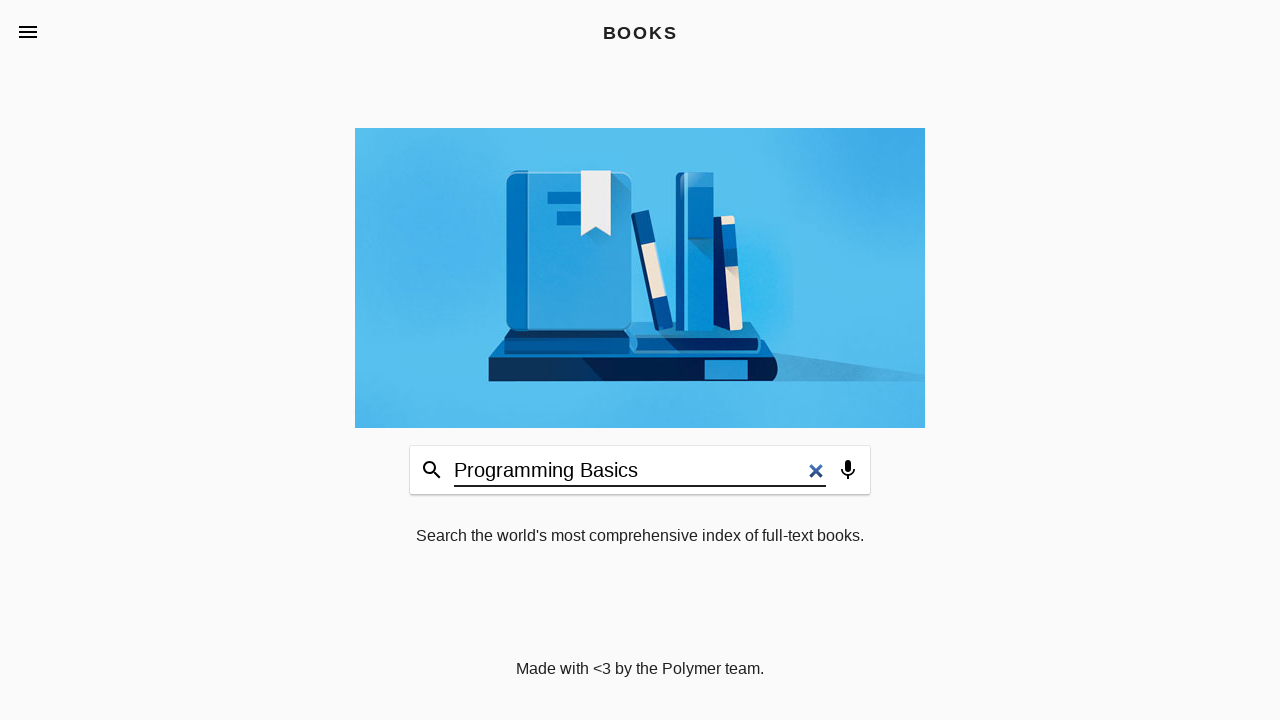

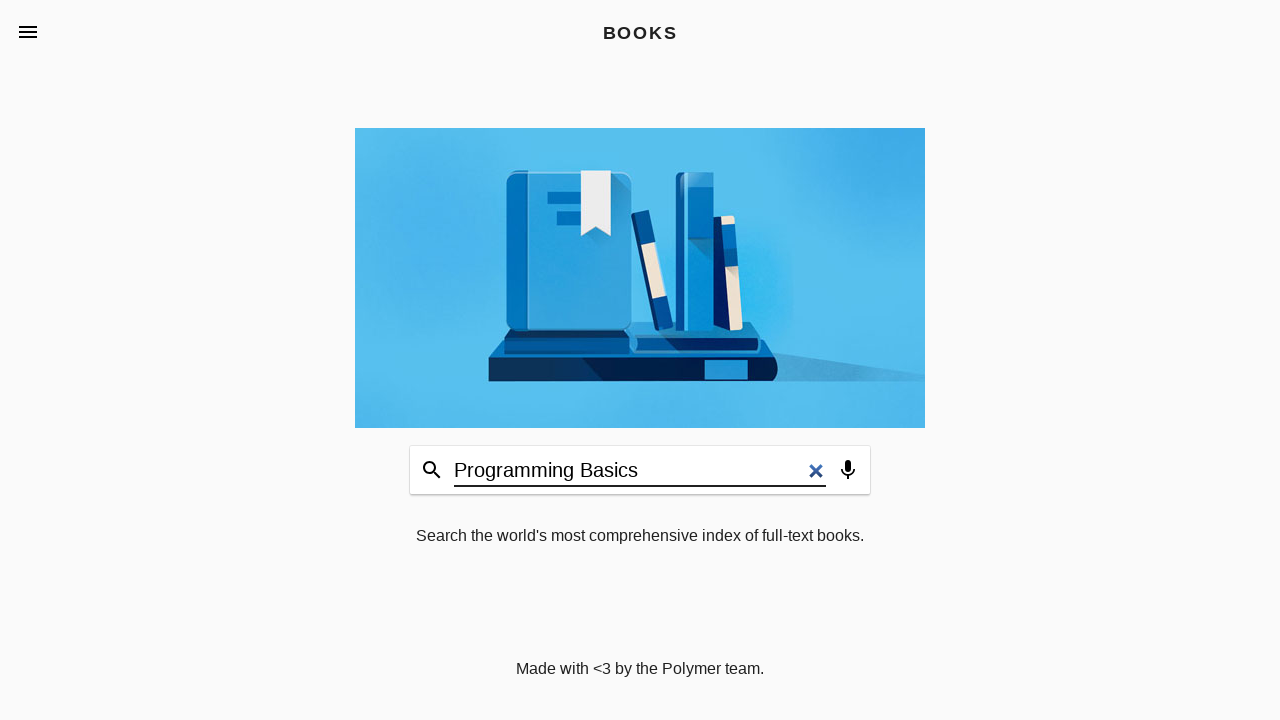